Checks if cart total button exists on the page and resizes the browser window

Starting URL: https://tutorialsninja.com/demo/

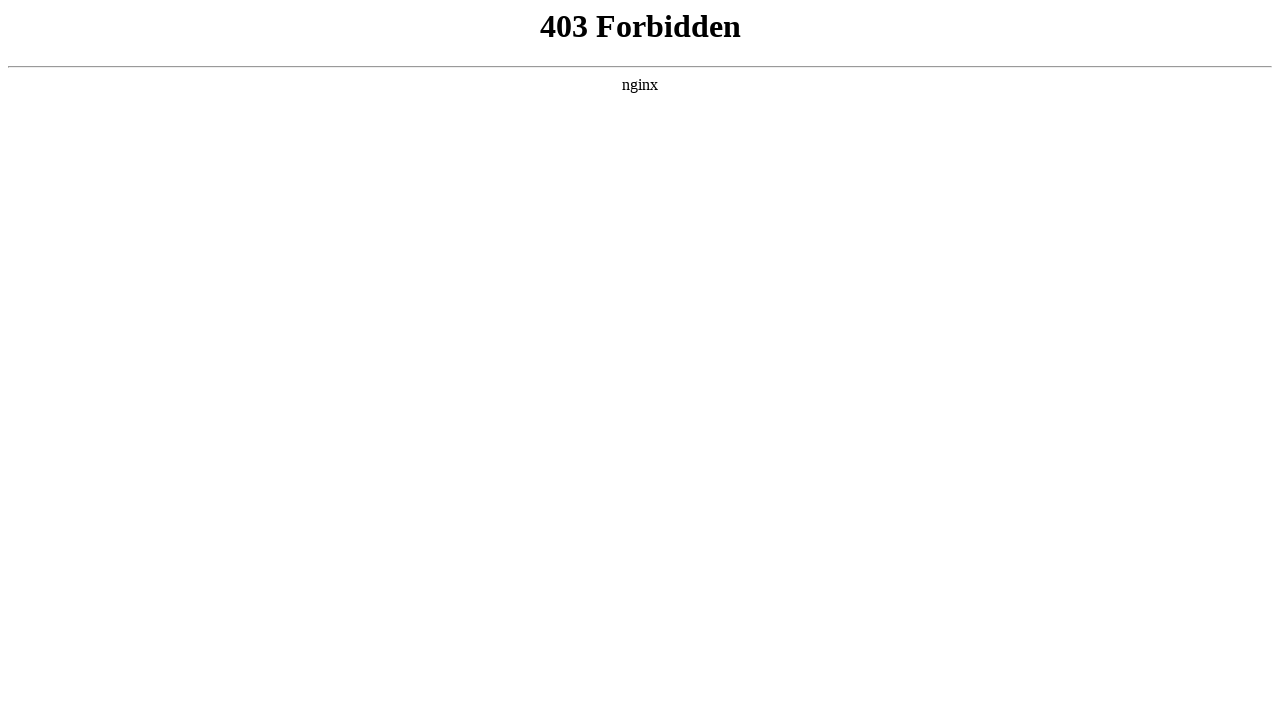

Located all cart total button elements
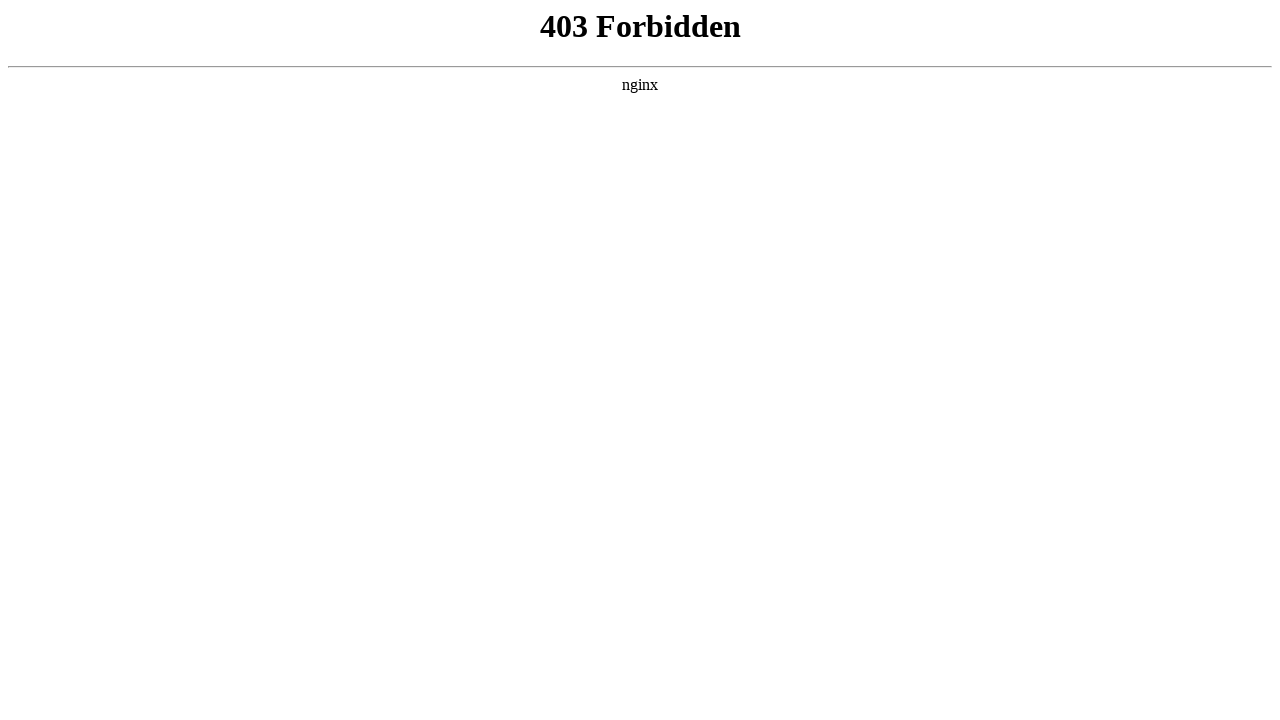

Resized browser window to 700x900 pixels
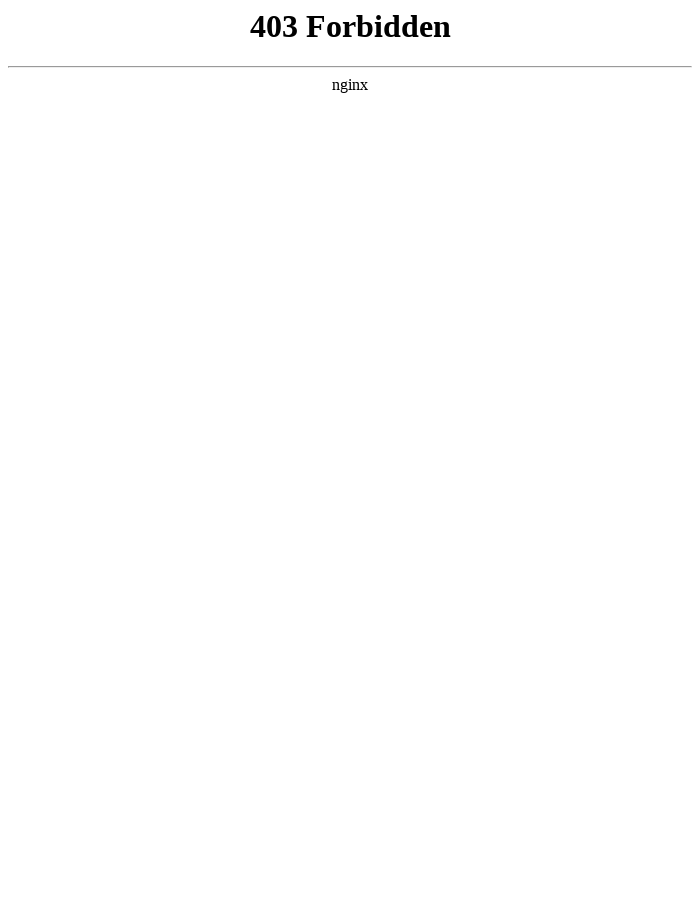

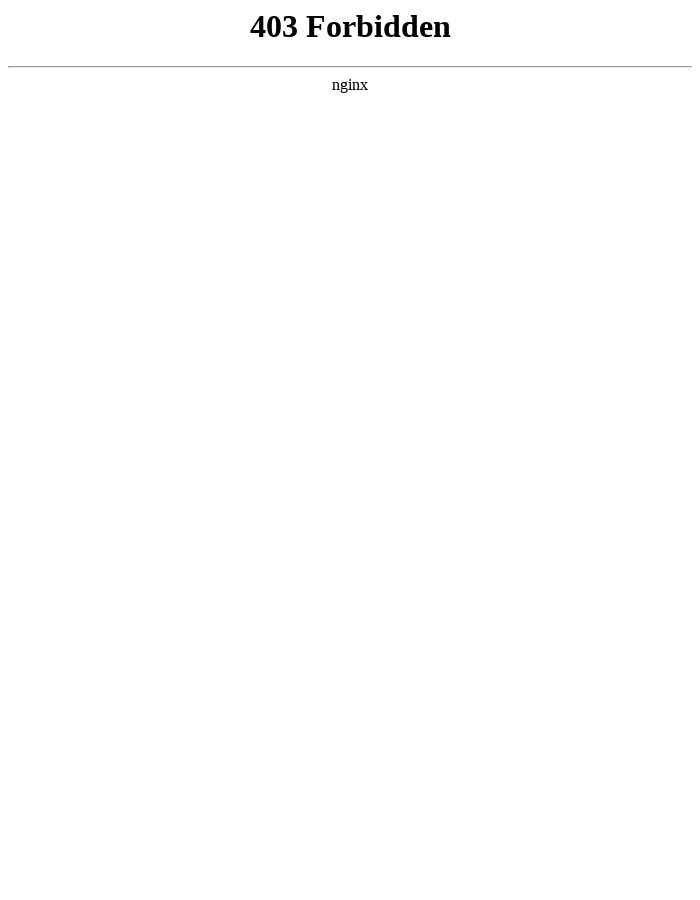